Tests checkbox functionality by navigating to checkboxes section and clicking the second checkbox to turn it off, verifying both checkboxes end up unchecked

Starting URL: http://the-internet.herokuapp.com/

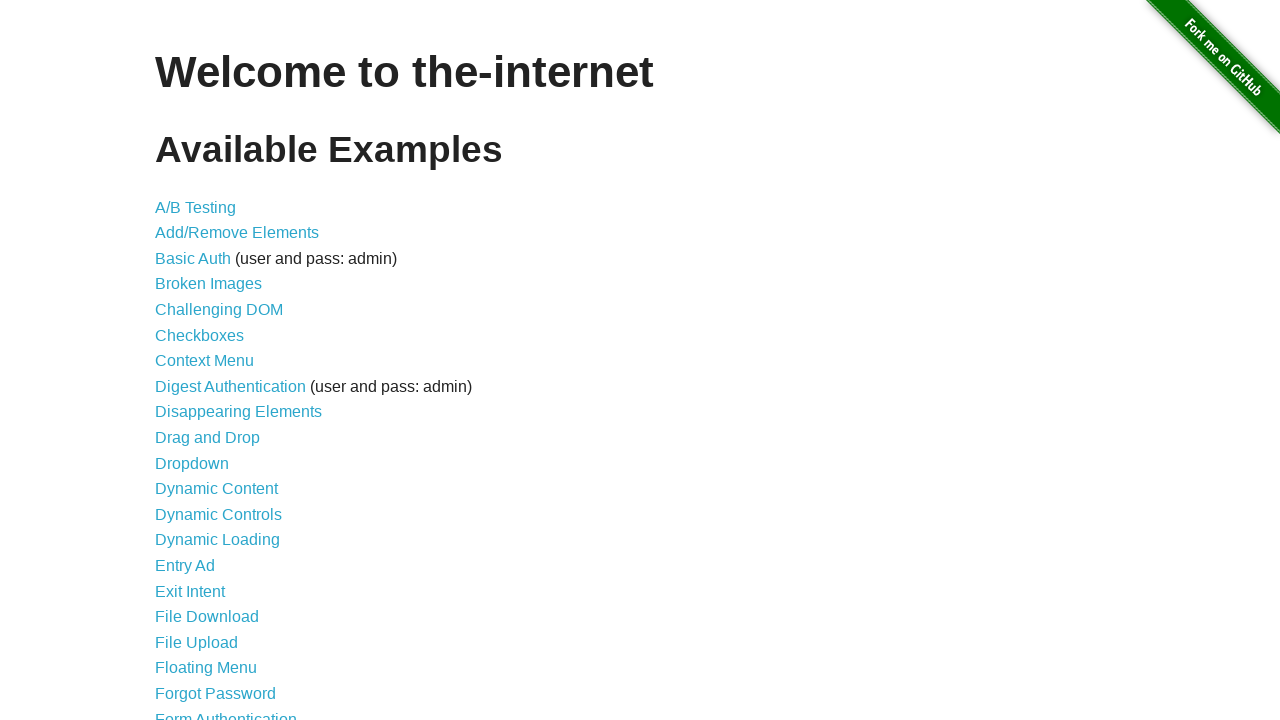

Clicked on the Checkboxes link to navigate to checkbox page at (200, 335) on a[href='/checkboxes']
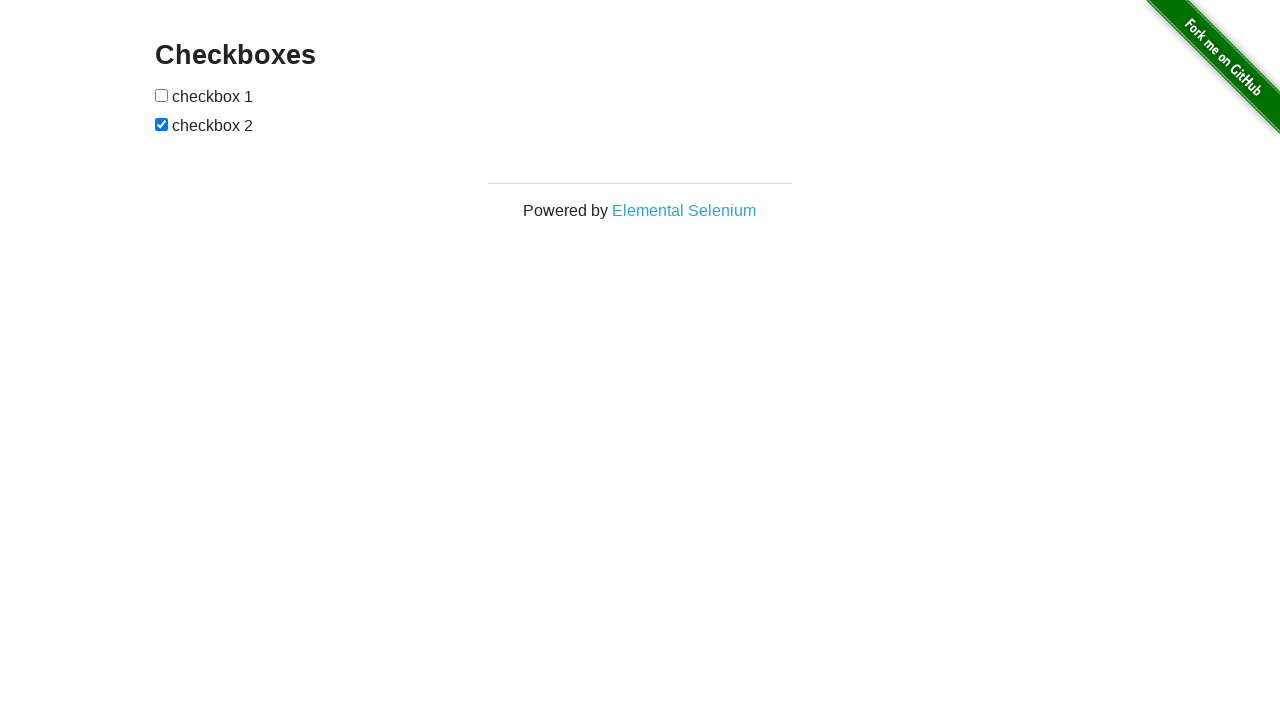

Checkboxes header loaded and visible
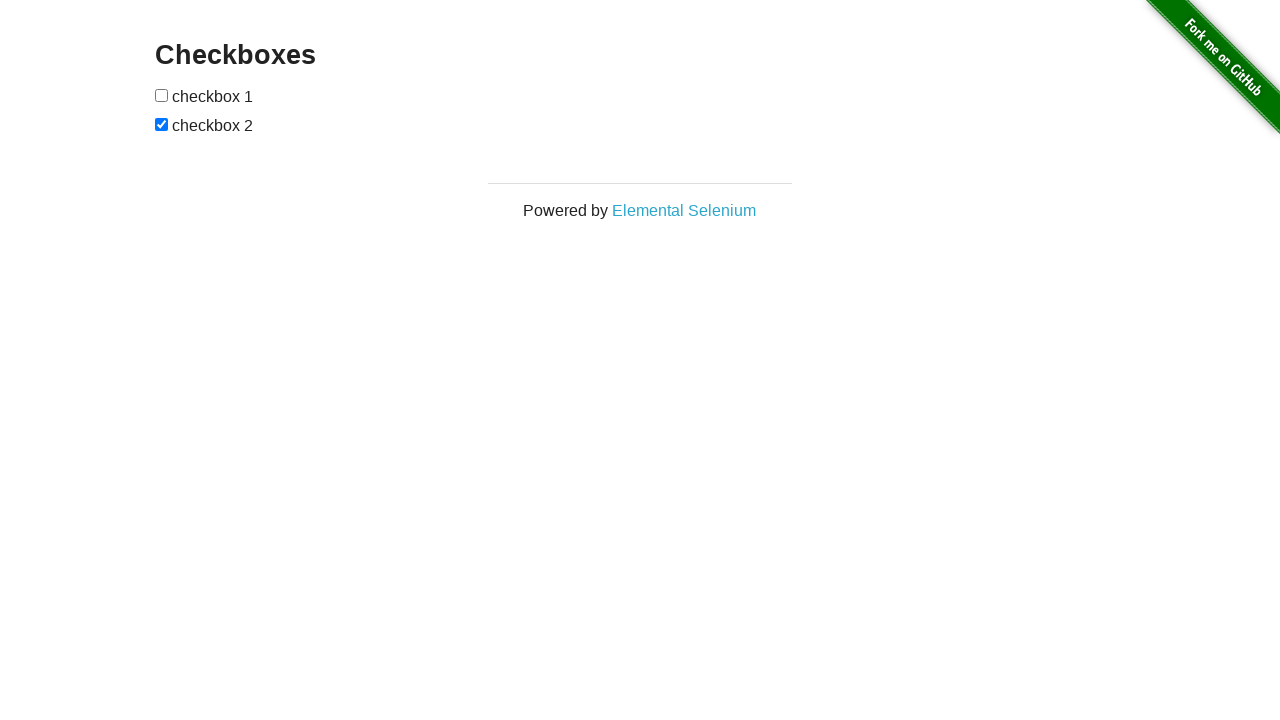

First checkbox is visible
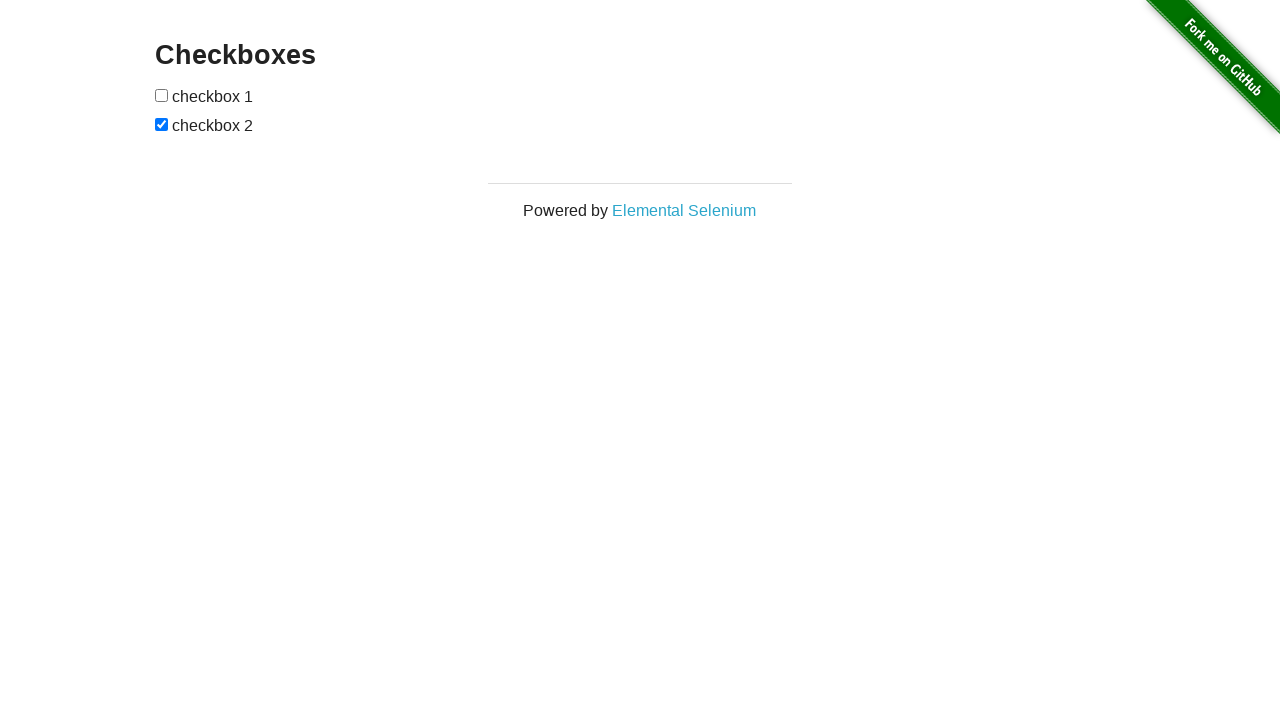

Second checkbox is visible
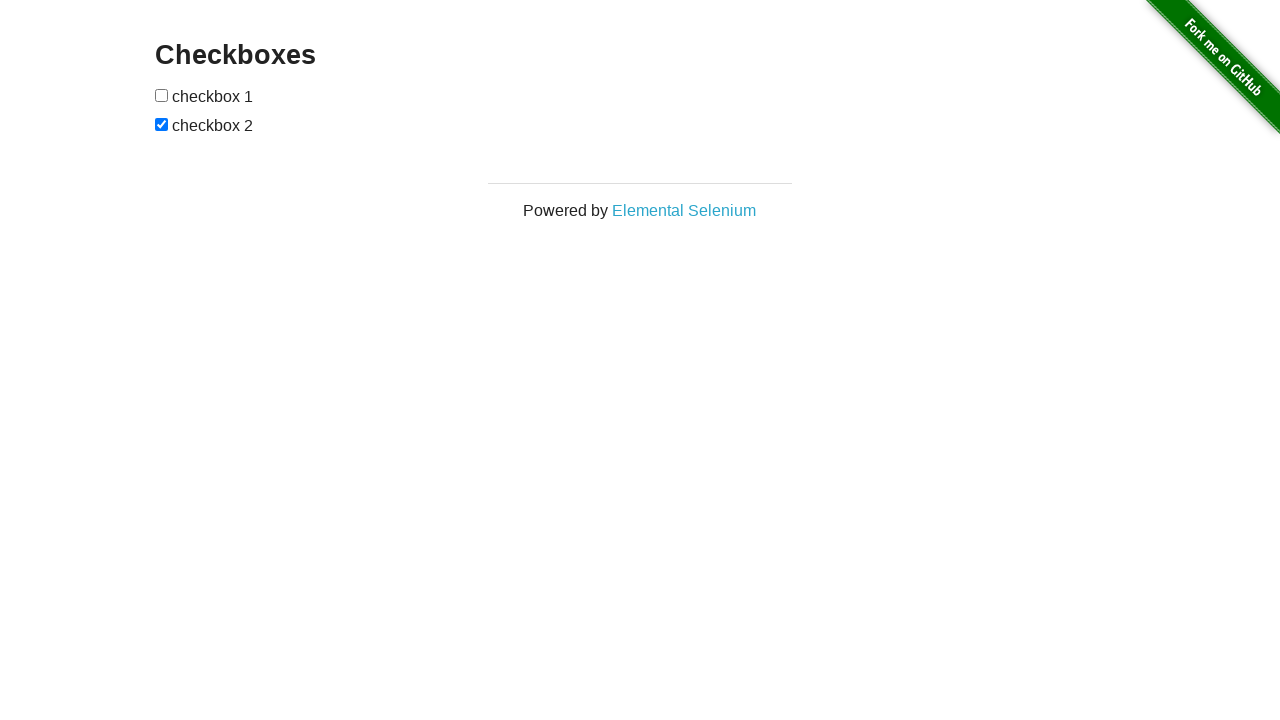

Clicked the second checkbox to turn it off at (162, 124) on xpath=//form[@id='checkboxes']/input[@type='checkbox'][2]
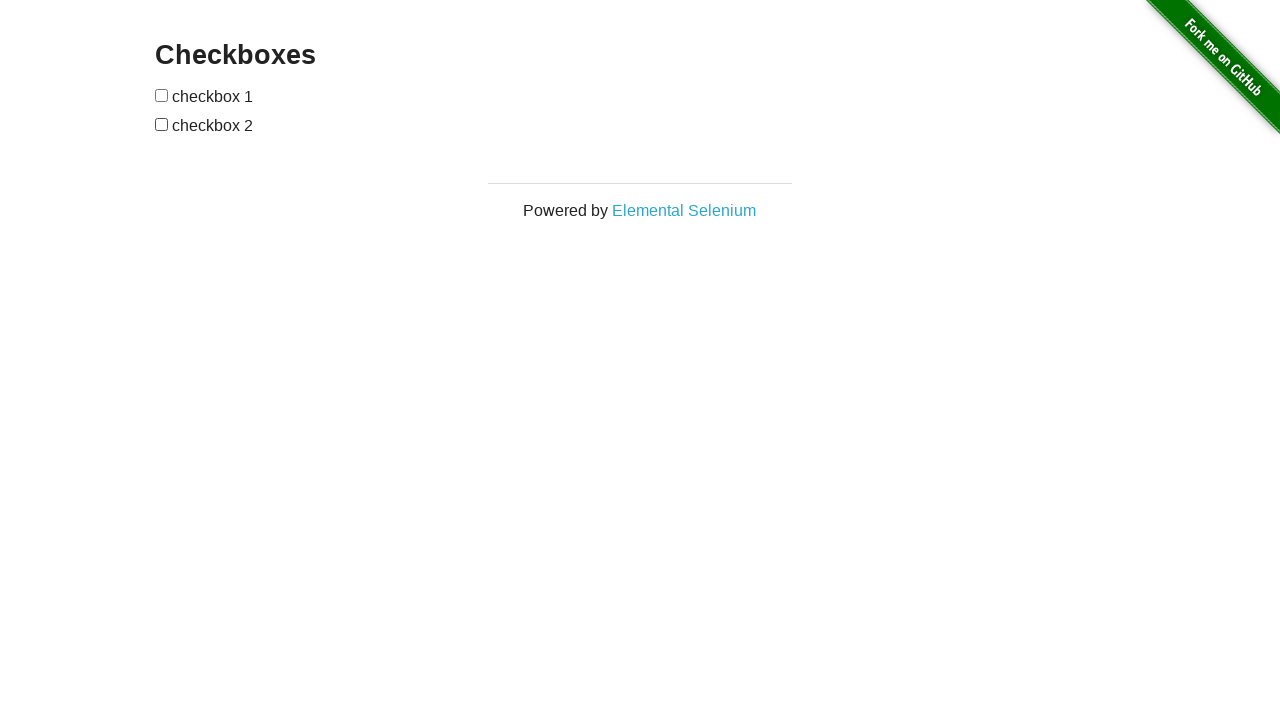

Verified first checkbox is unchecked
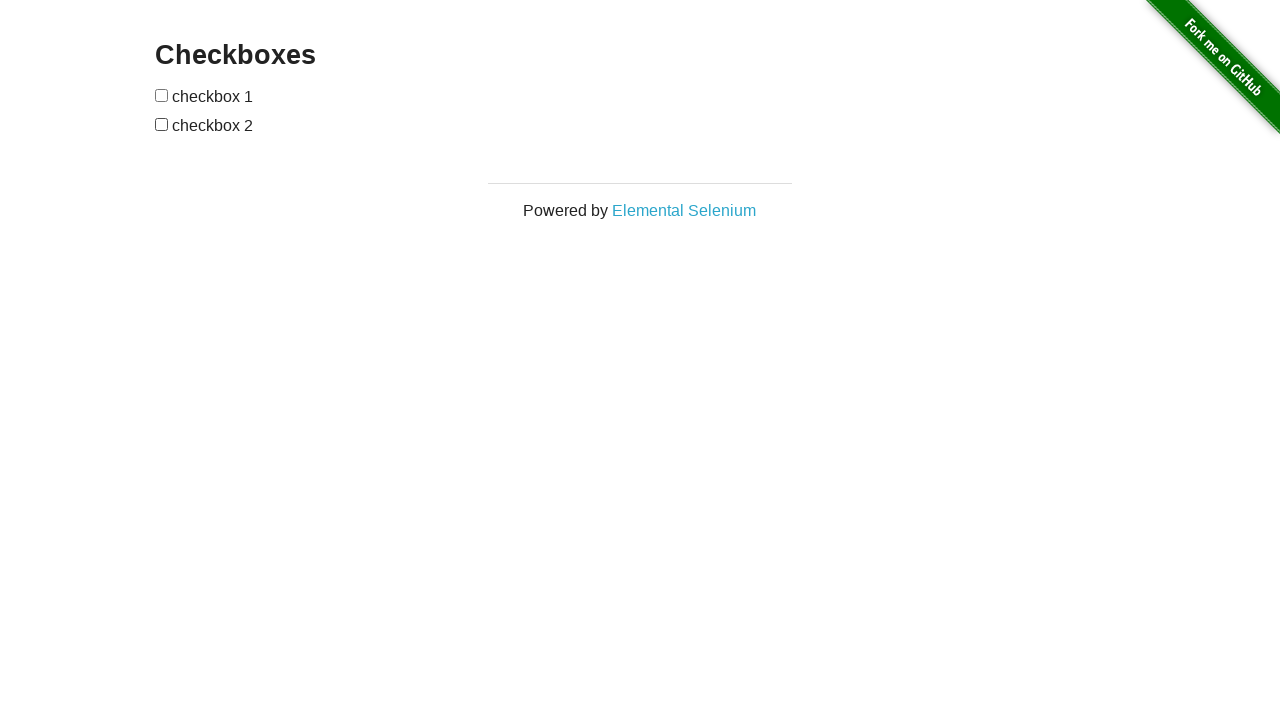

Verified second checkbox is unchecked - test passed
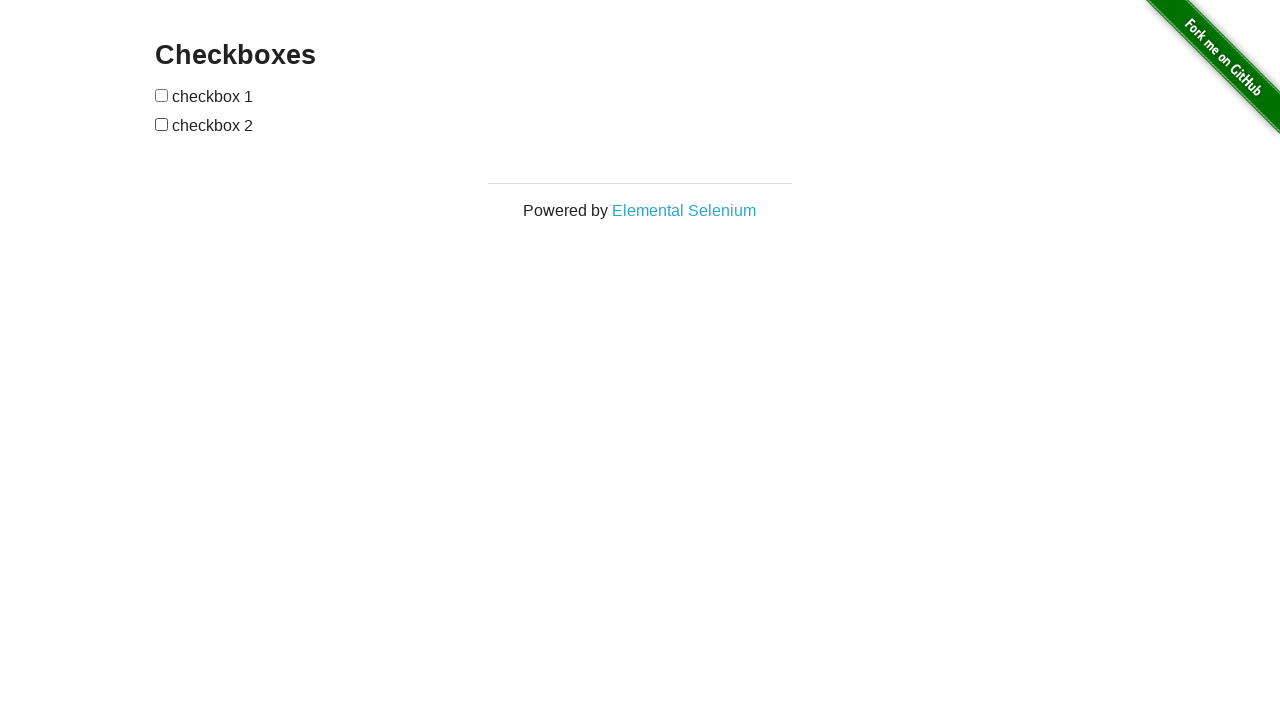

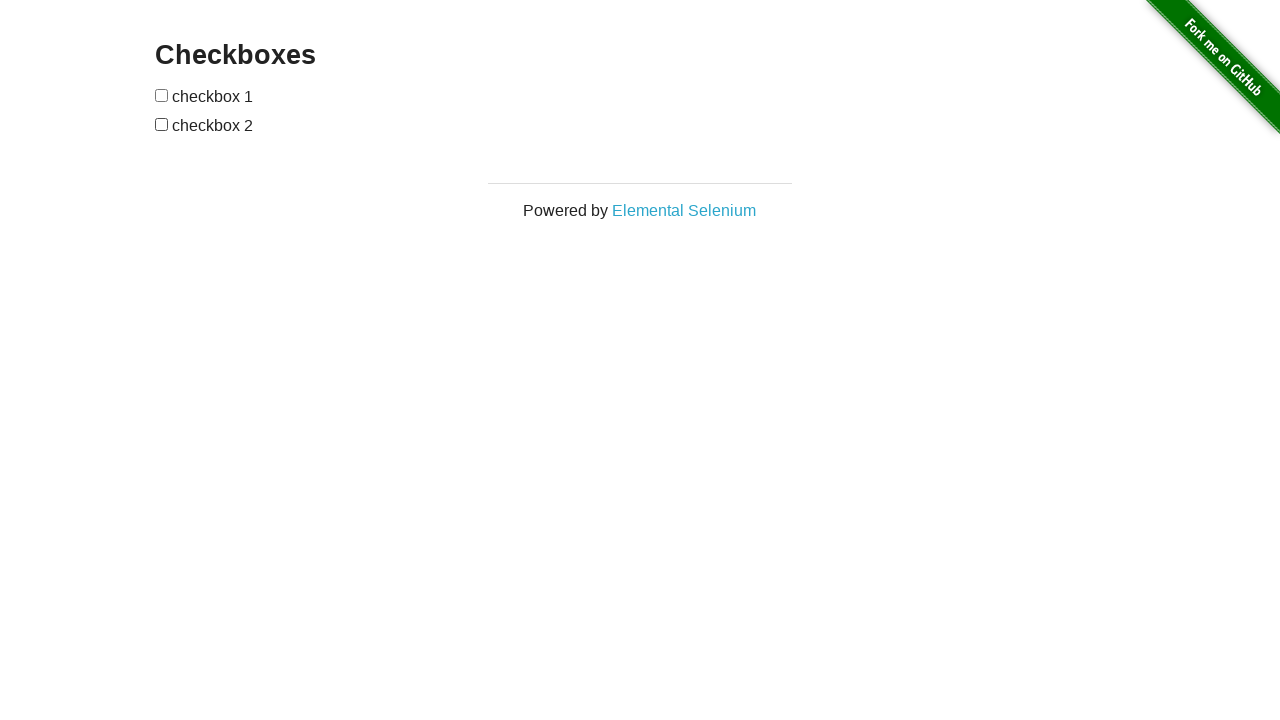